Tests Add/Remove Elements functionality by clicking add element button twice and then deleting both elements

Starting URL: https://the-internet.herokuapp.com/

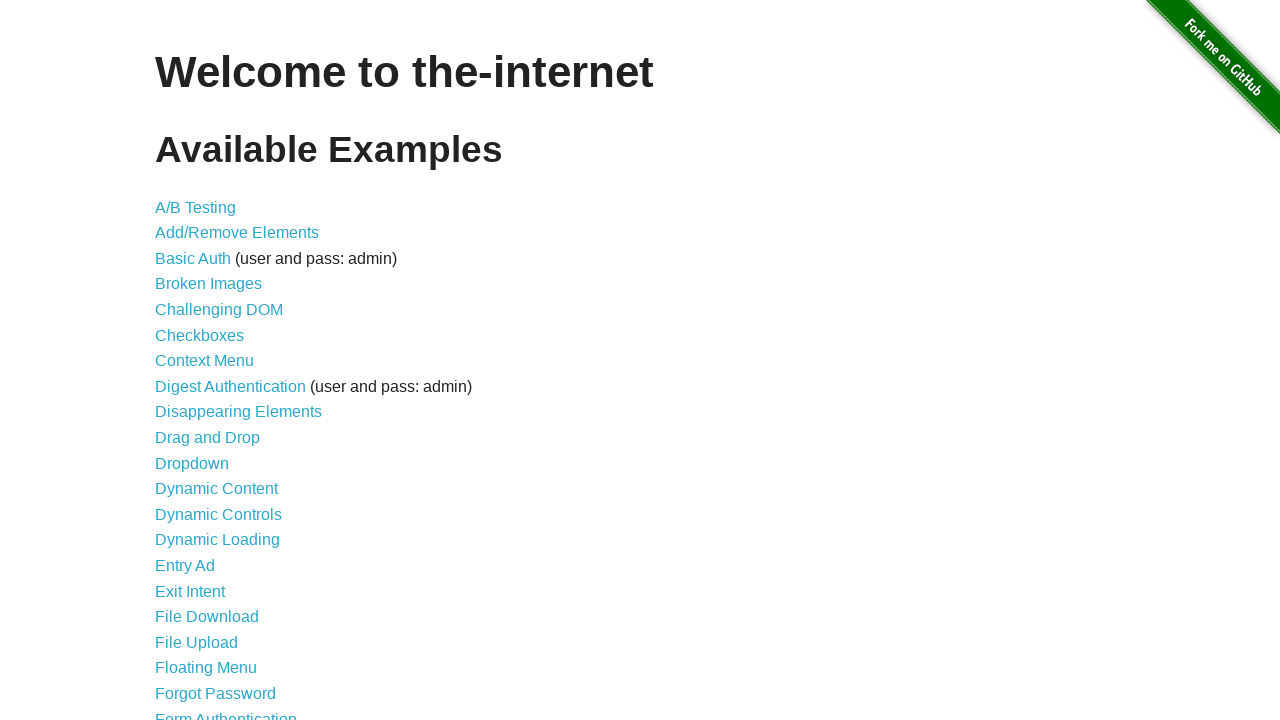

Clicked on Add/Remove Elements link at (237, 233) on xpath=//*[contains(text(), 'Remove Elements')]
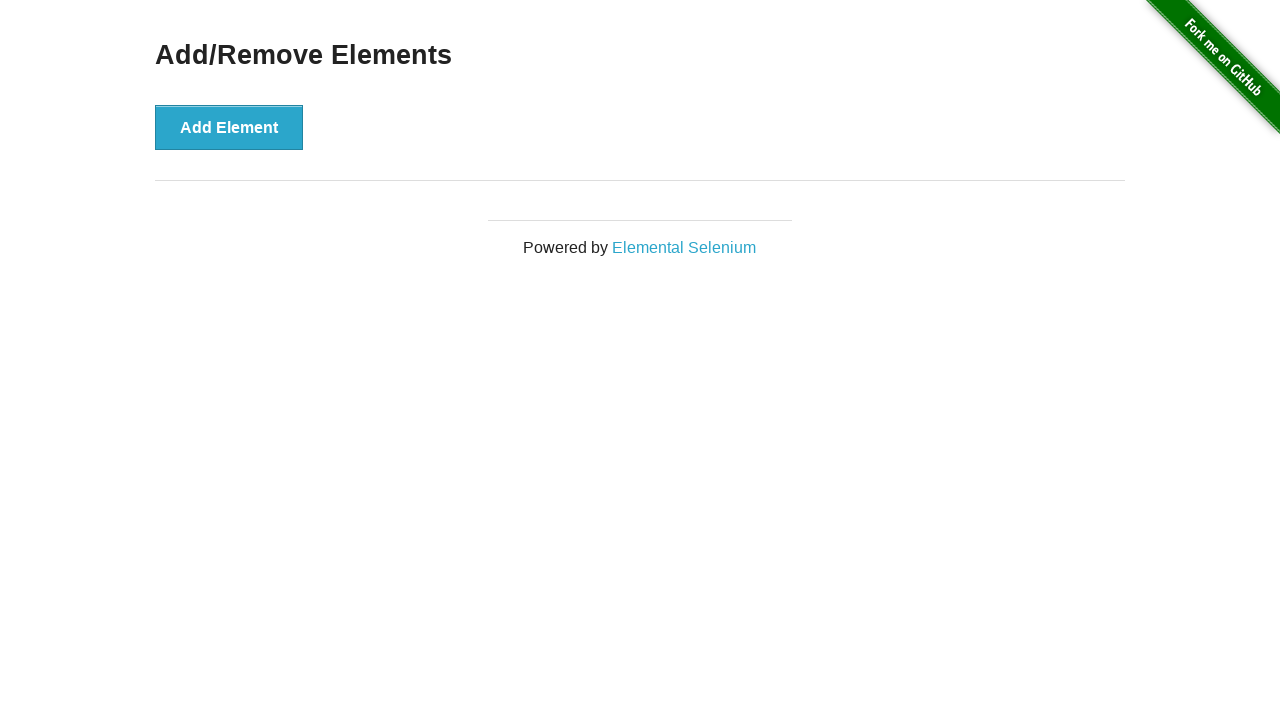

Add/Remove Elements page loaded and Add Element button is visible
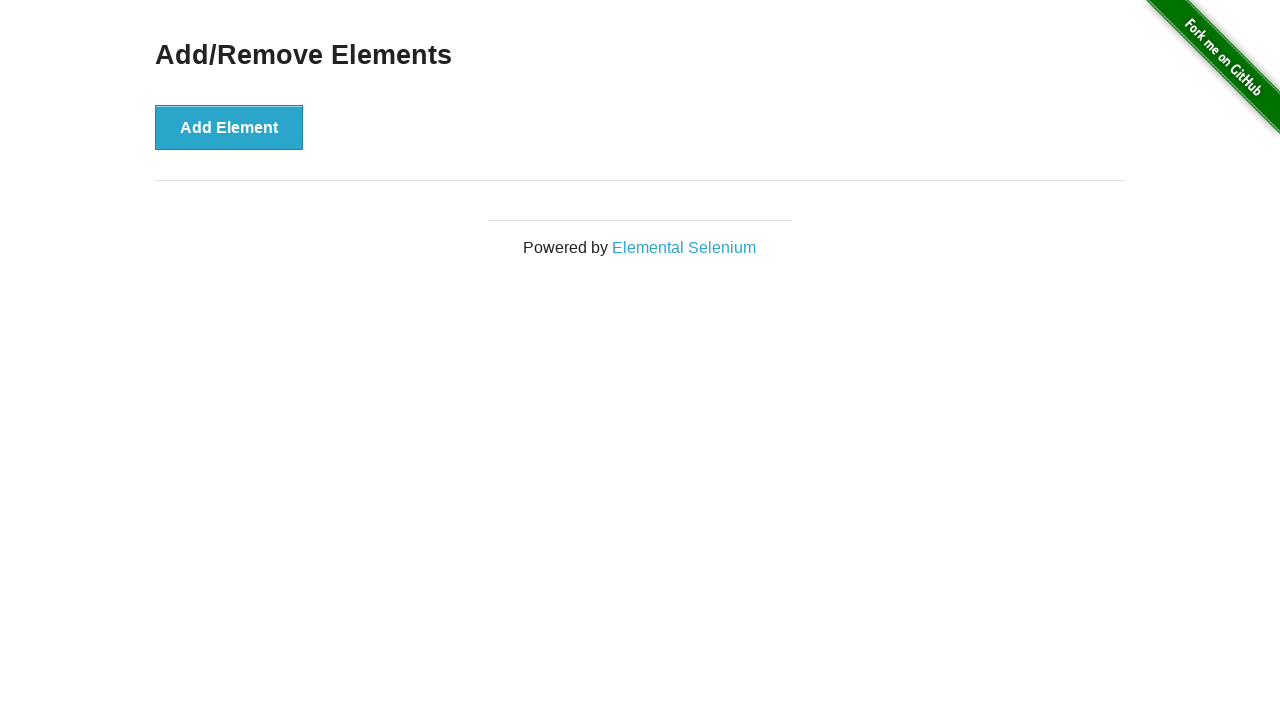

Clicked Add Element button (first time) at (229, 127) on xpath=//*[contains(text(), 'Add Element')]
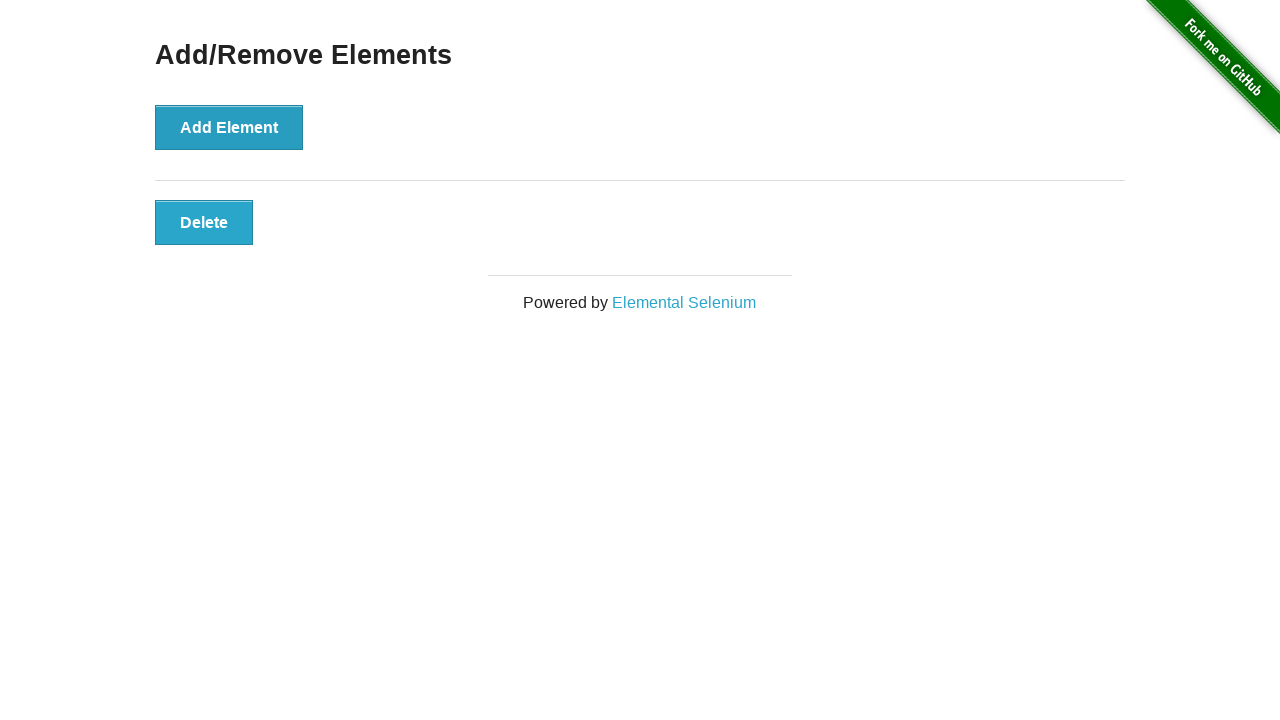

Clicked Add Element button (second time) at (229, 127) on xpath=//*[contains(text(), 'Add Element')]
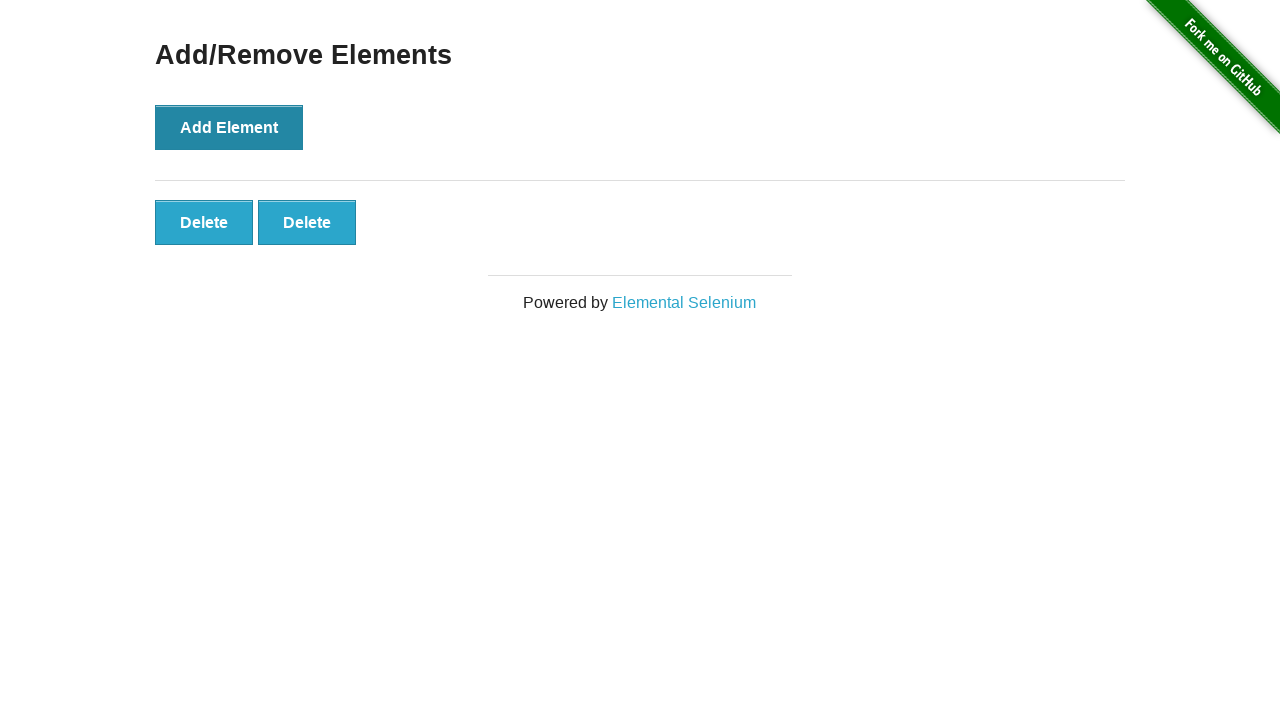

Delete buttons appeared after adding two elements
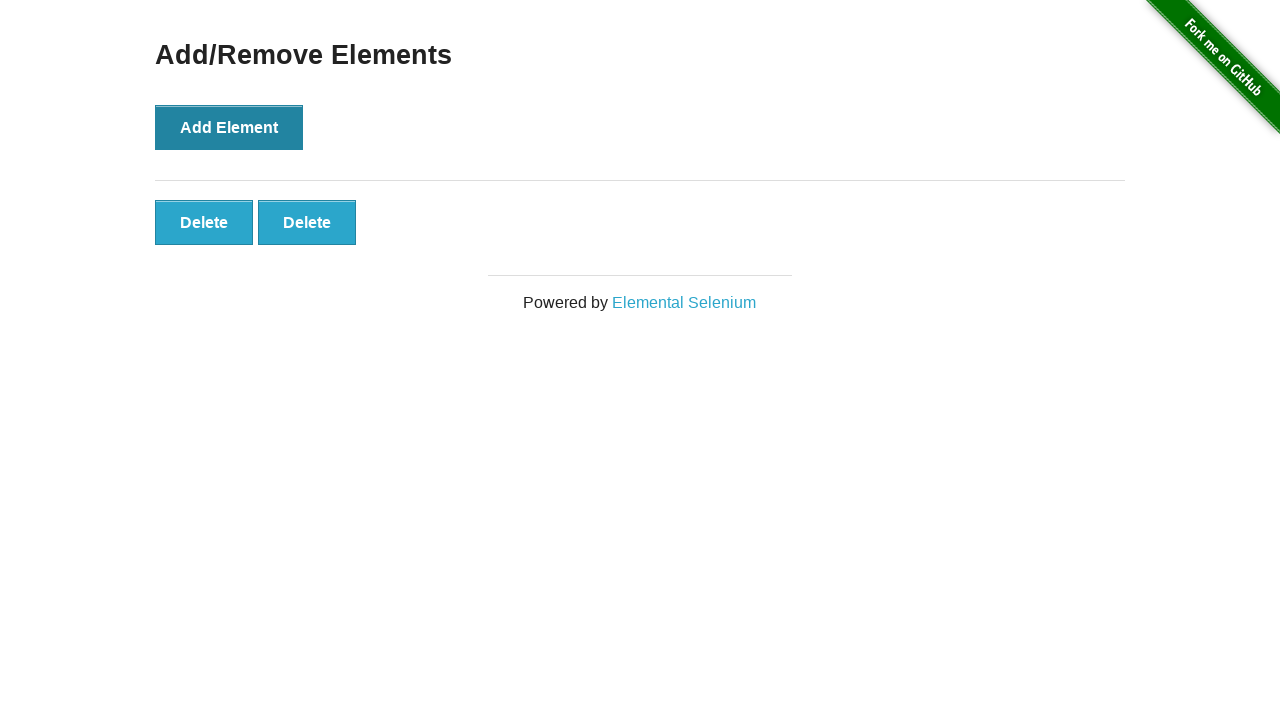

Clicked Delete button (first element removed) at (204, 222) on xpath=//*[contains(text(), 'Delete')]
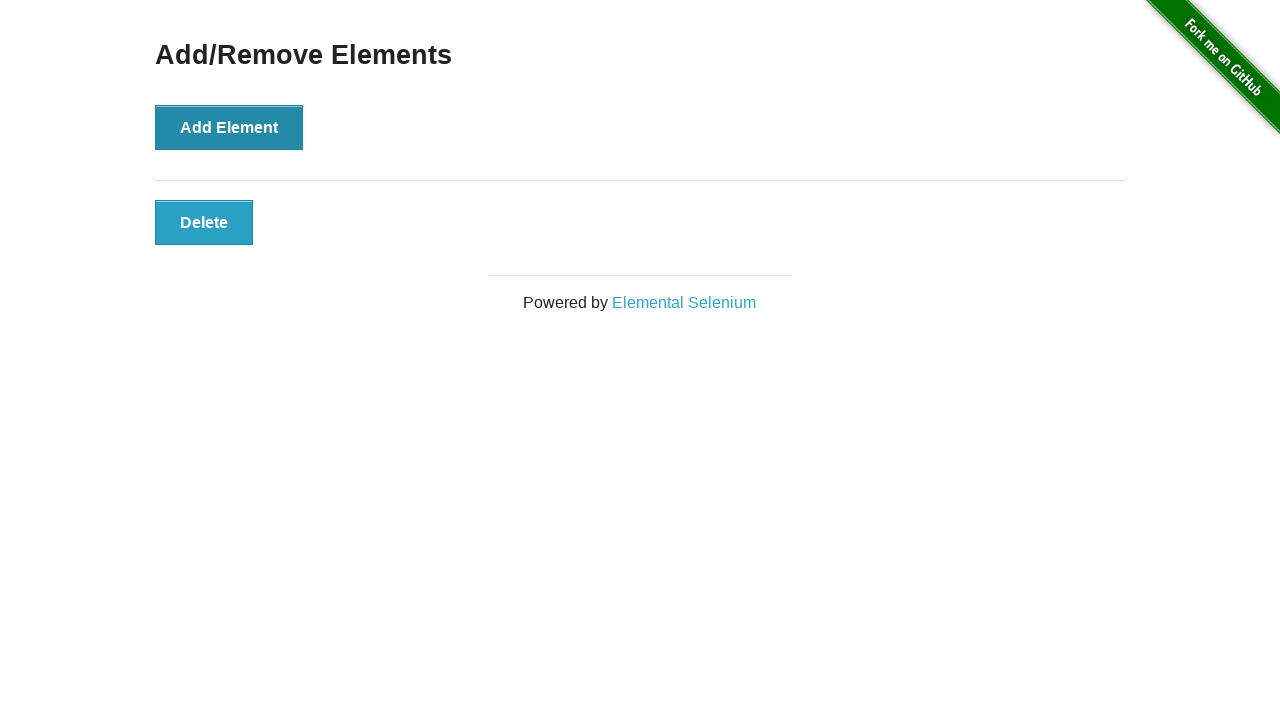

Clicked Delete button (second element removed) at (204, 222) on xpath=//*[contains(text(), 'Delete')]
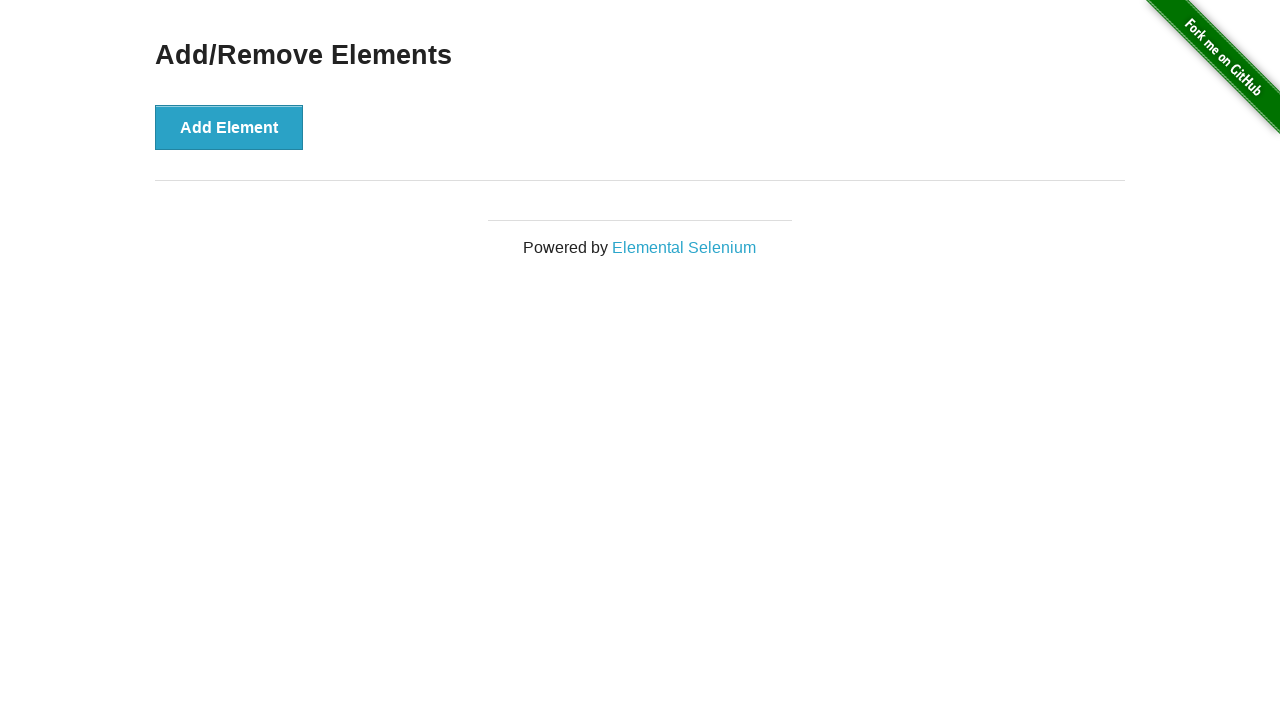

Navigated back to previous page
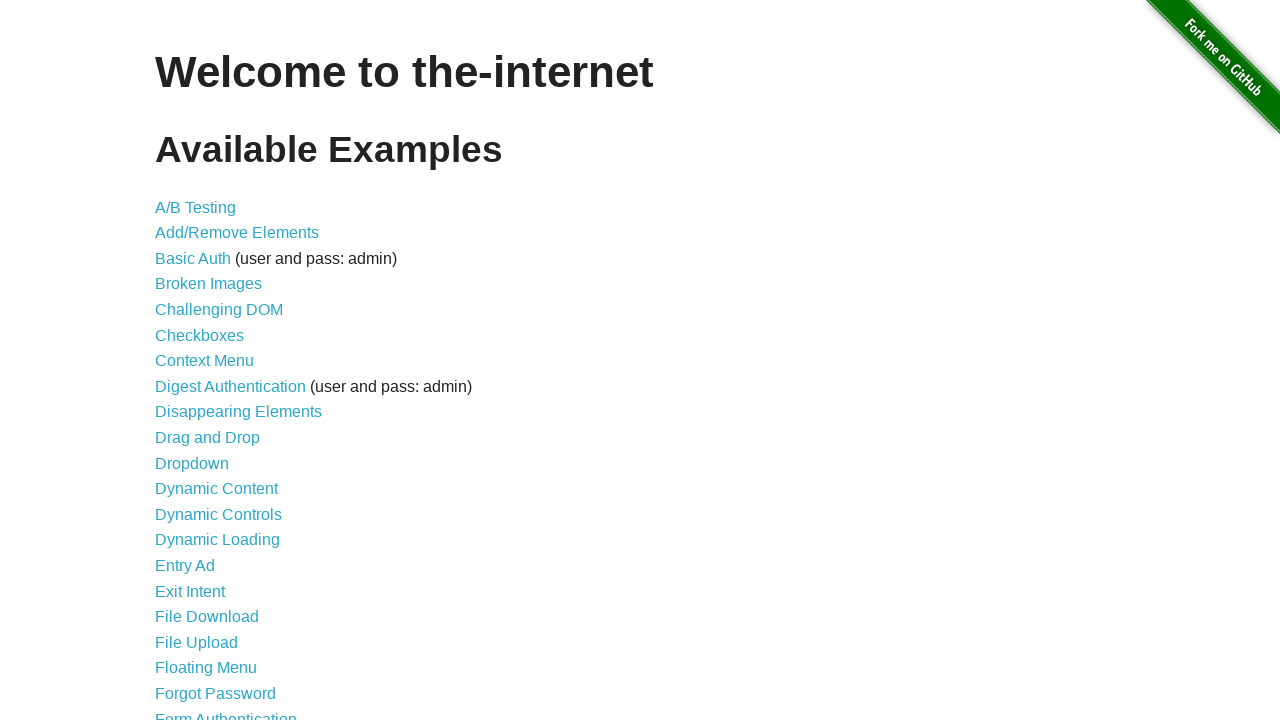

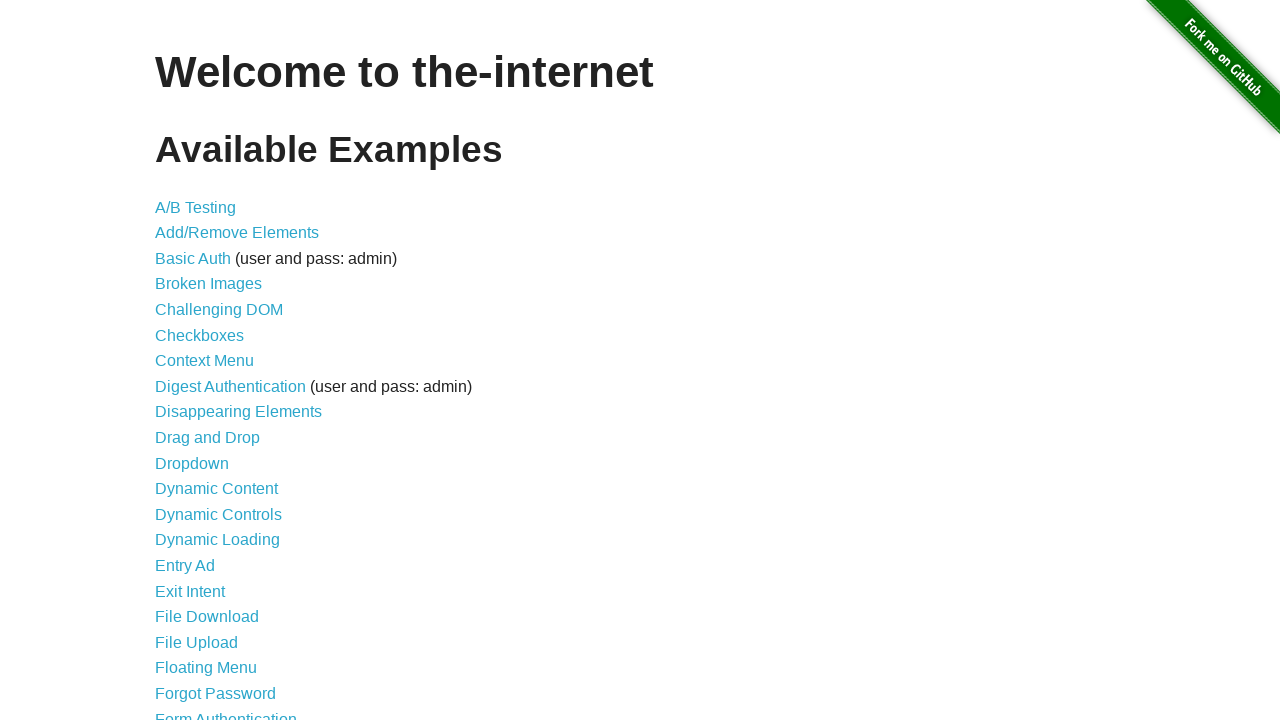